Tests jQuery UI accordion functionality by navigating to the accordion demo page, clicking on a section, and verifying that its appearance changes when selected

Starting URL: https://jqueryui.com/demos/

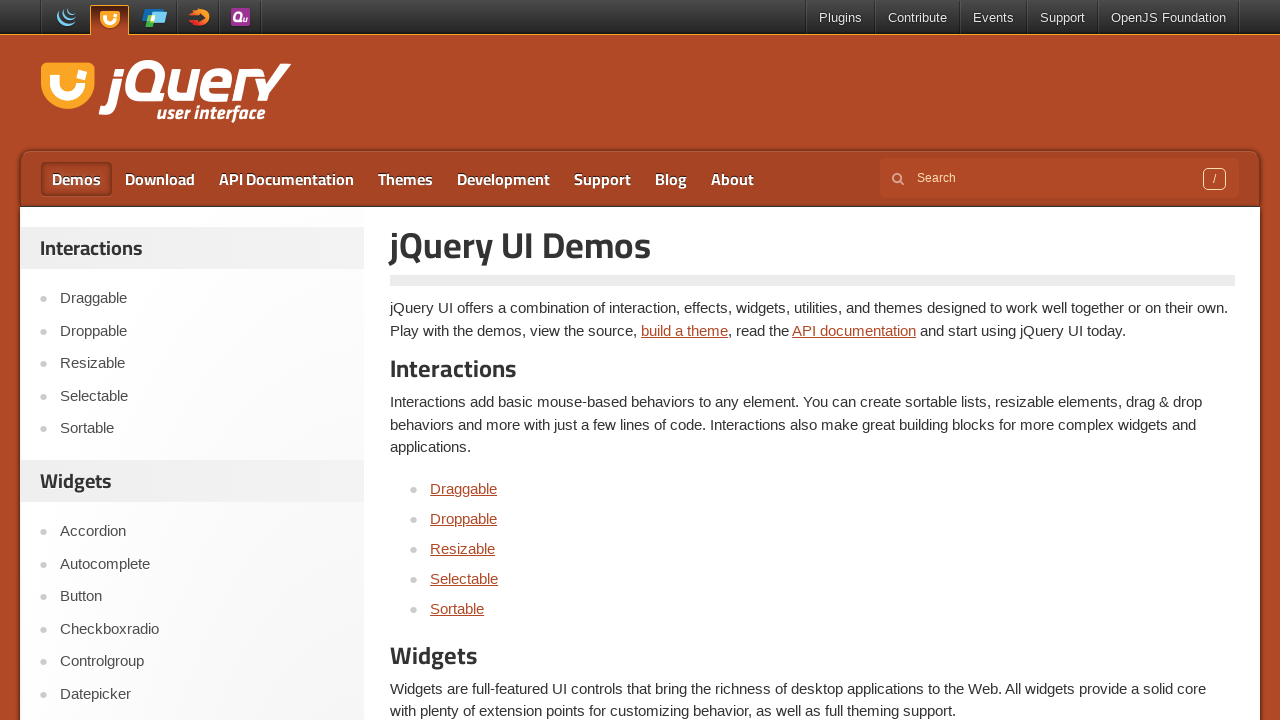

Clicked Accordion link to navigate to the accordion demo page at (463, 360) on a:text('Accordion')
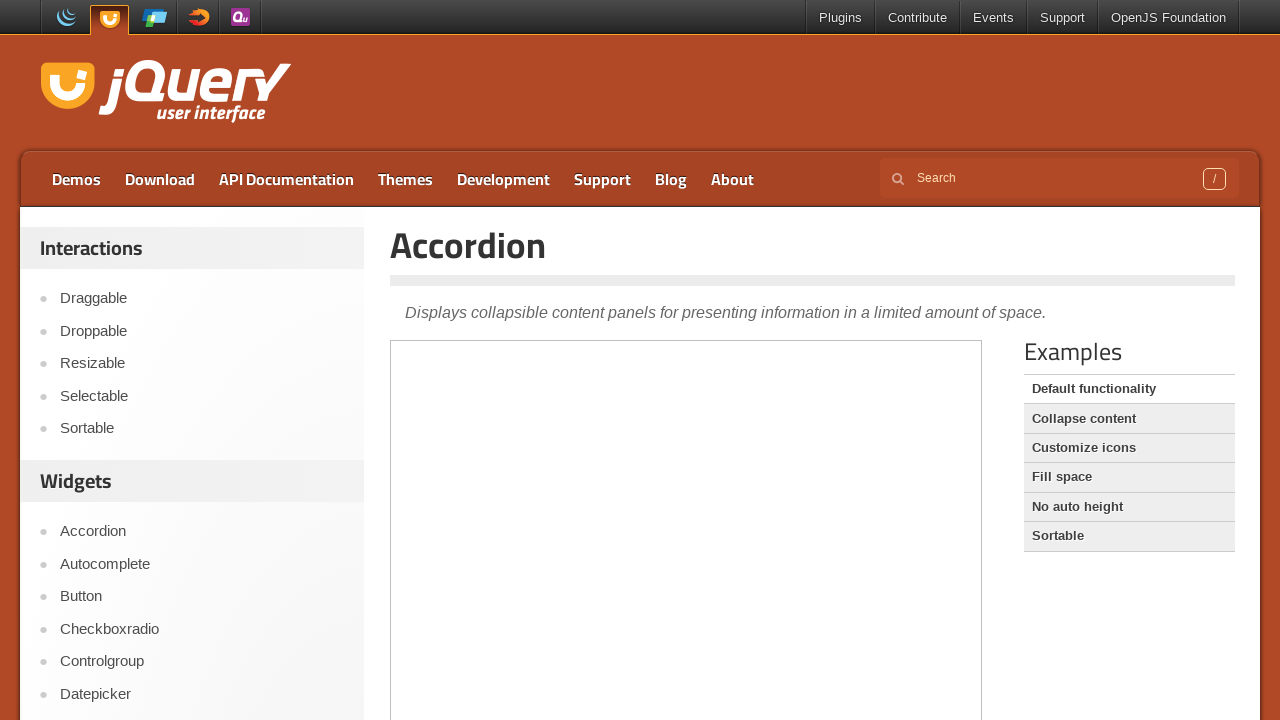

Located the demo iframe
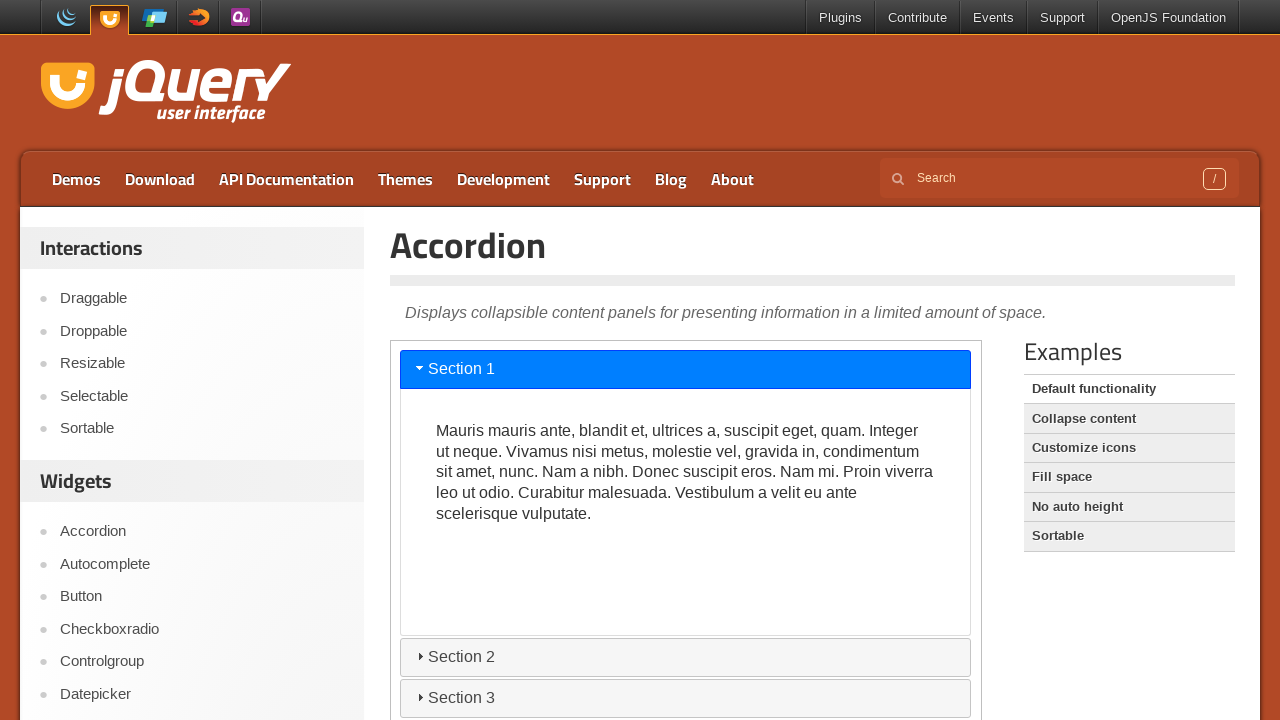

Located the fourth accordion section
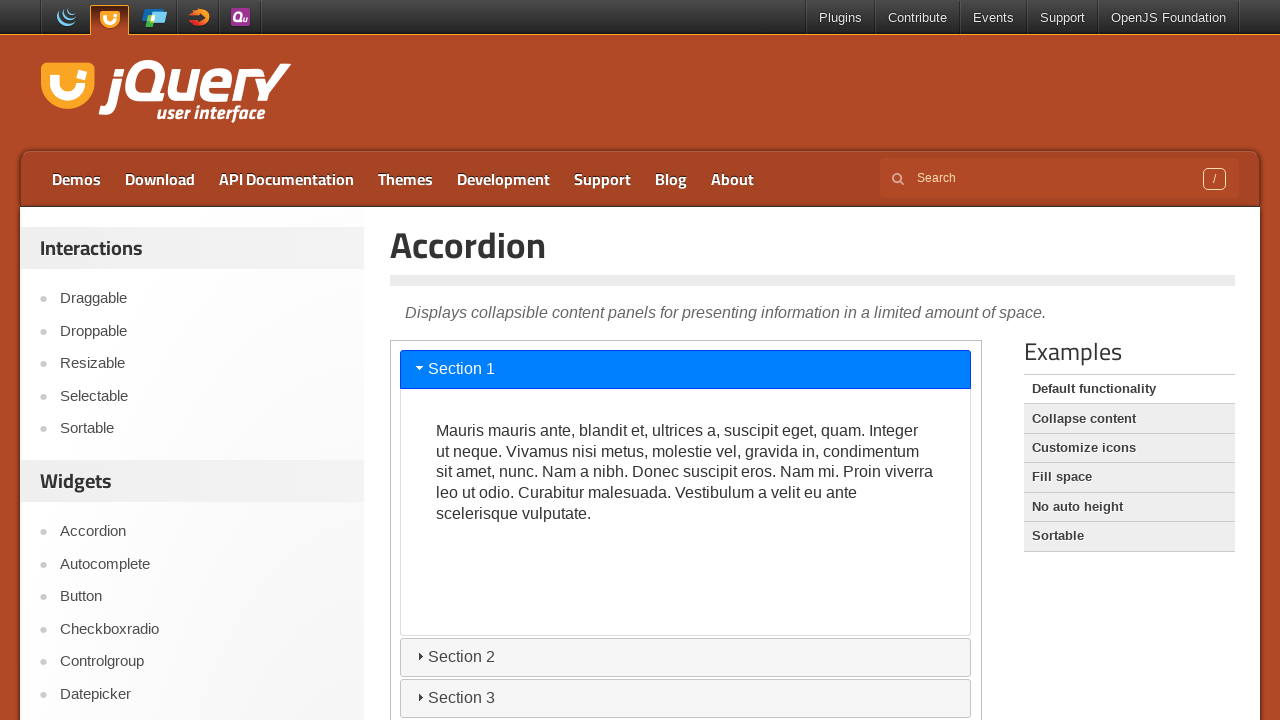

Stored background color before click: rgb(246, 246, 246)
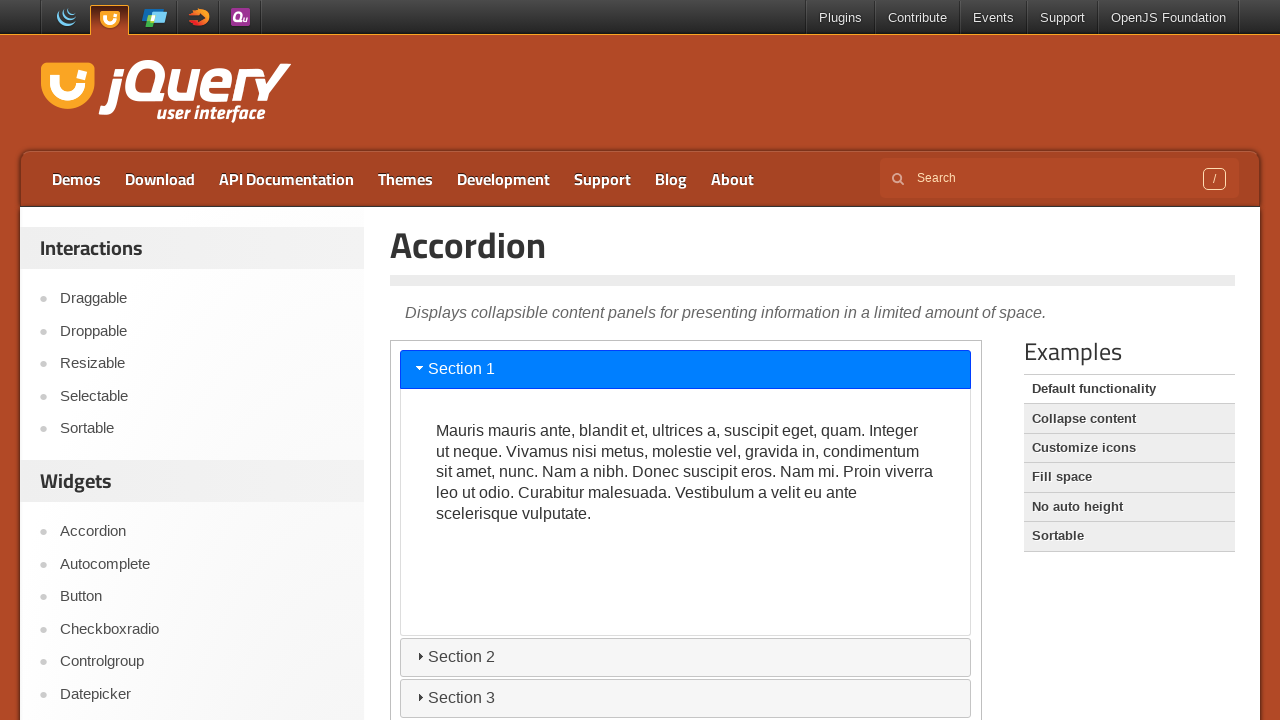

Clicked on the fourth accordion section to expand it at (686, 701) on iframe.demo-frame >> internal:control=enter-frame >> div#accordion > h3:nth-of-t
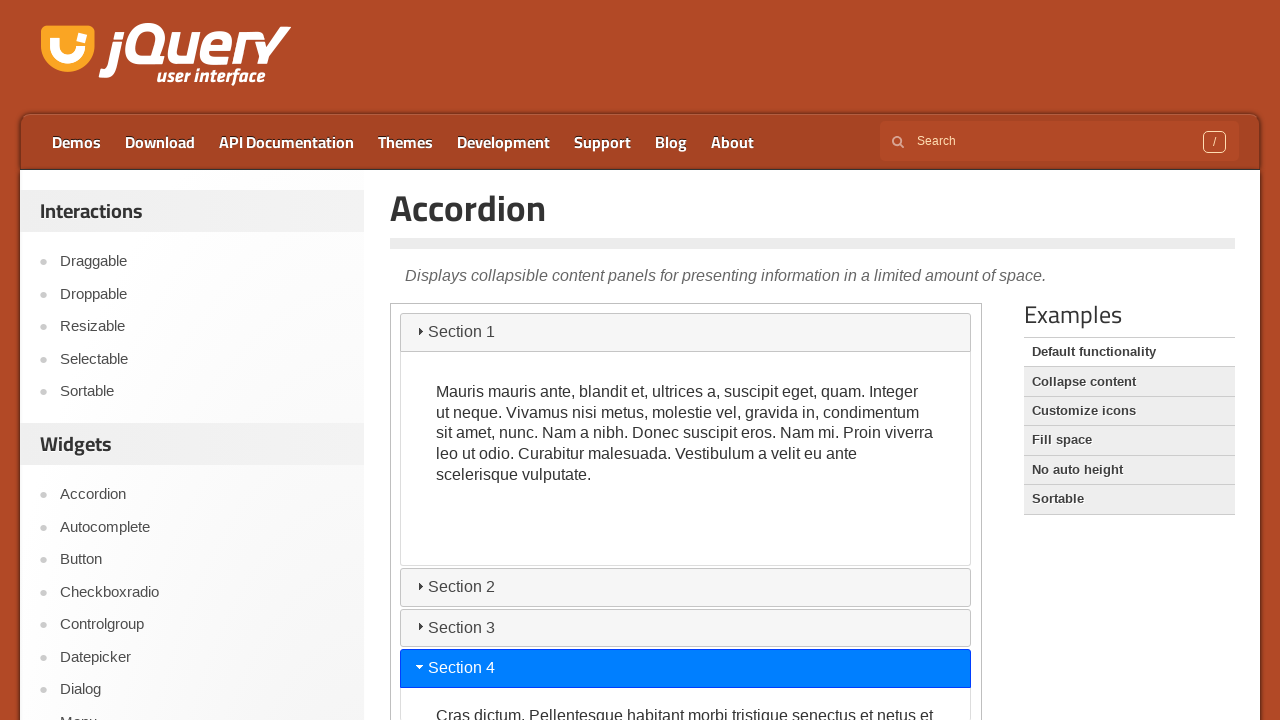

Stored background color after click: rgb(0, 127, 255)
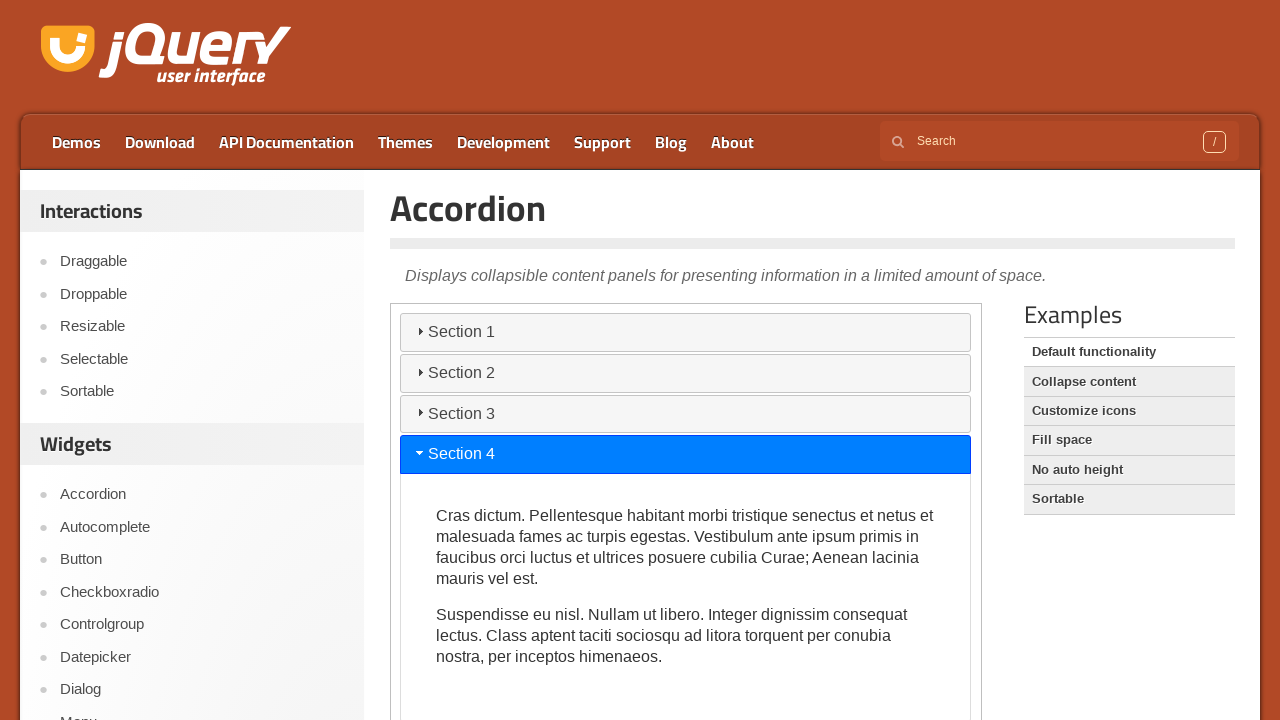

Verified that section 4 background color changed when selected
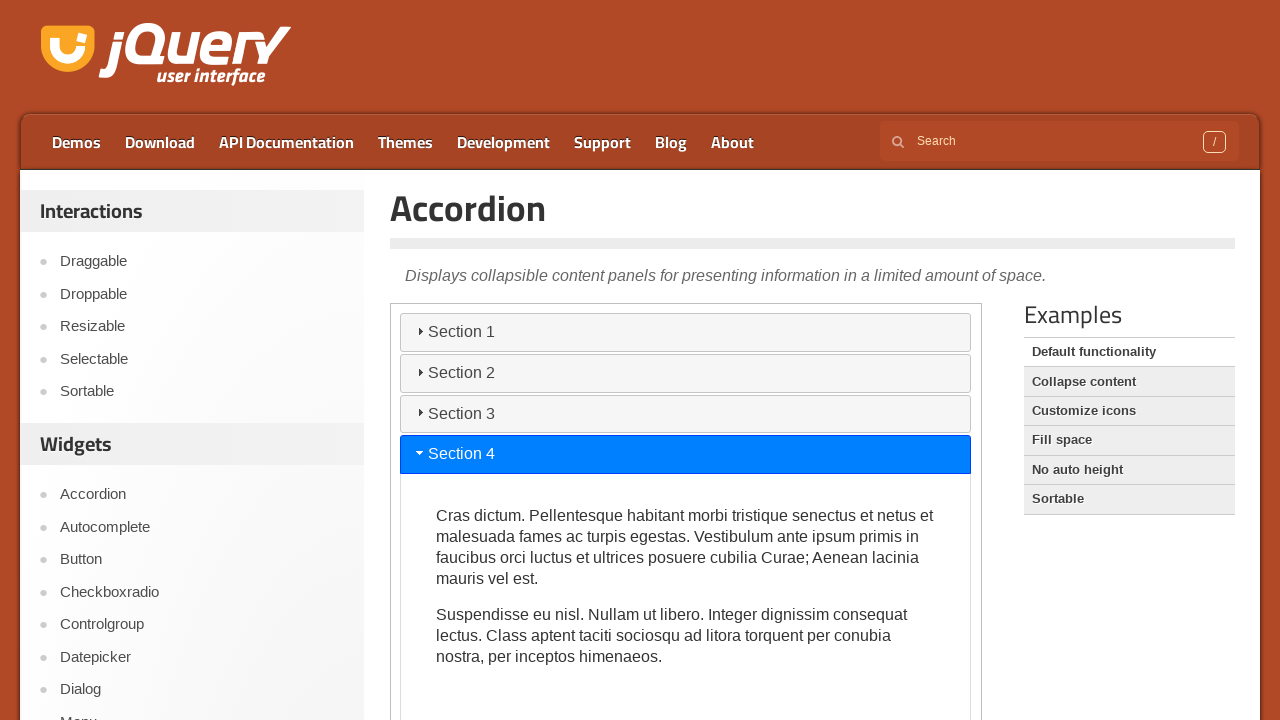

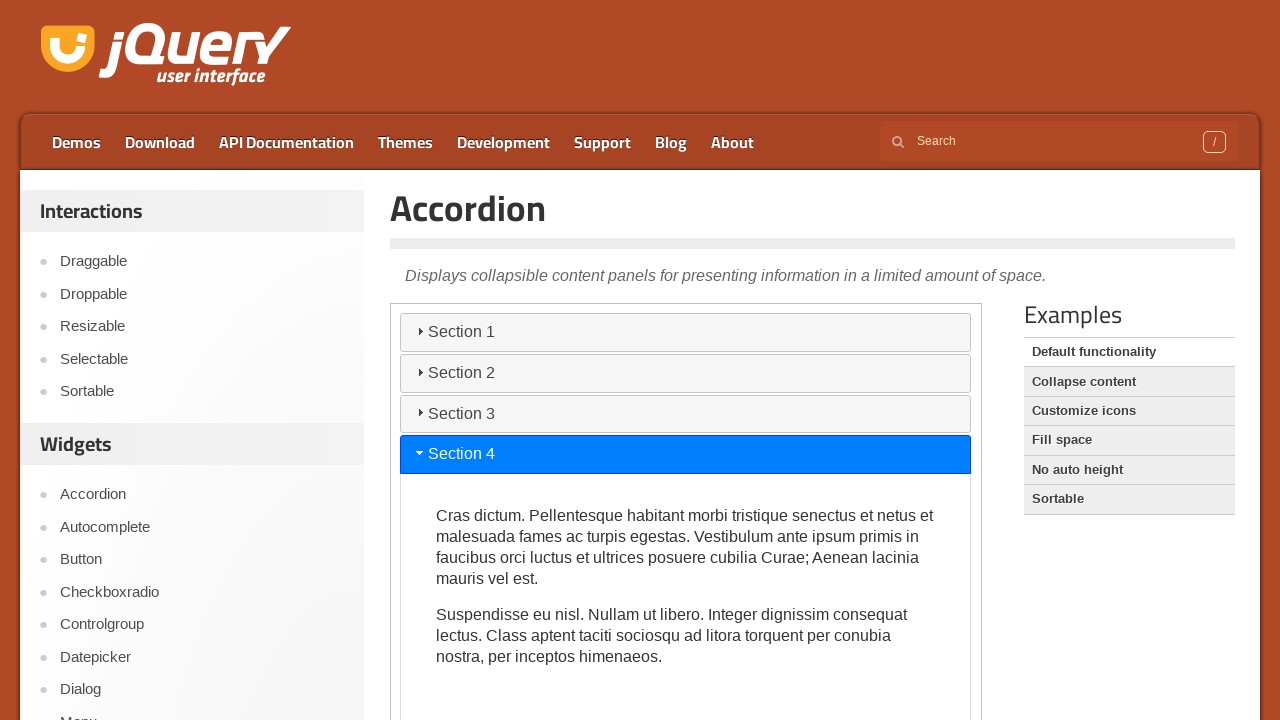